Navigates to DemoQA website and clicks on the Elements section heading

Starting URL: https://demoqa.com/

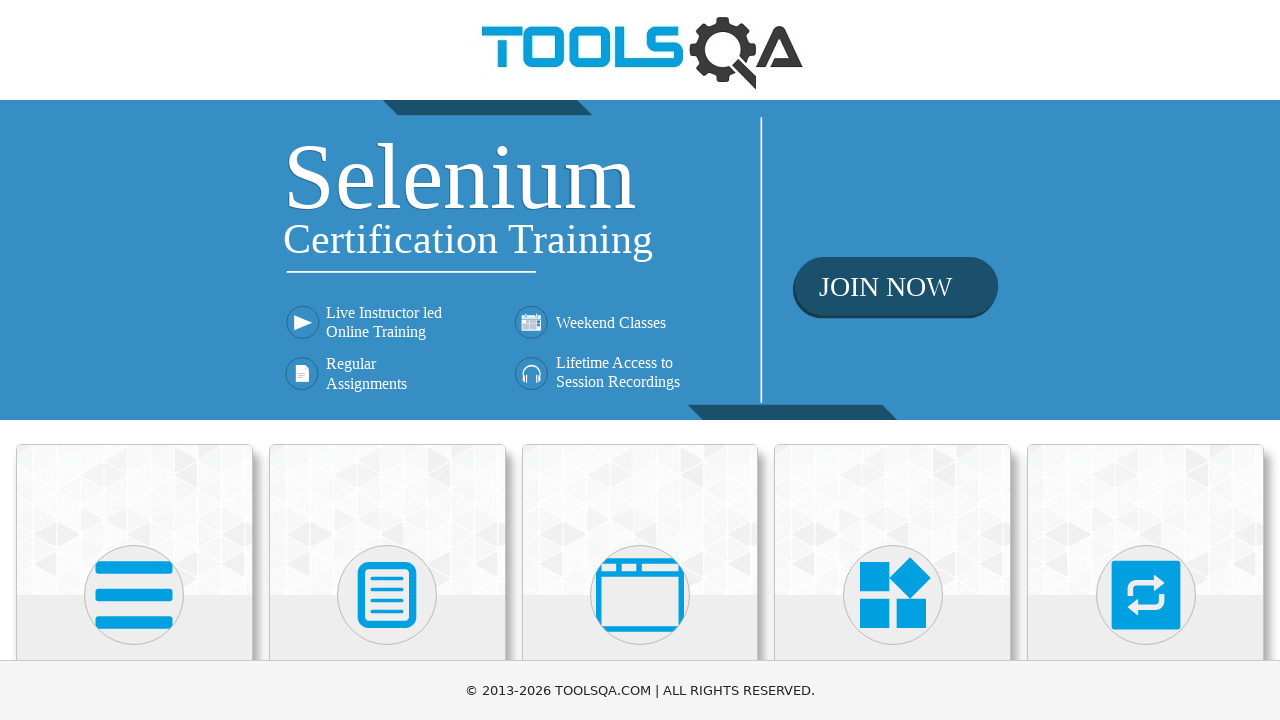

Navigated to DemoQA website
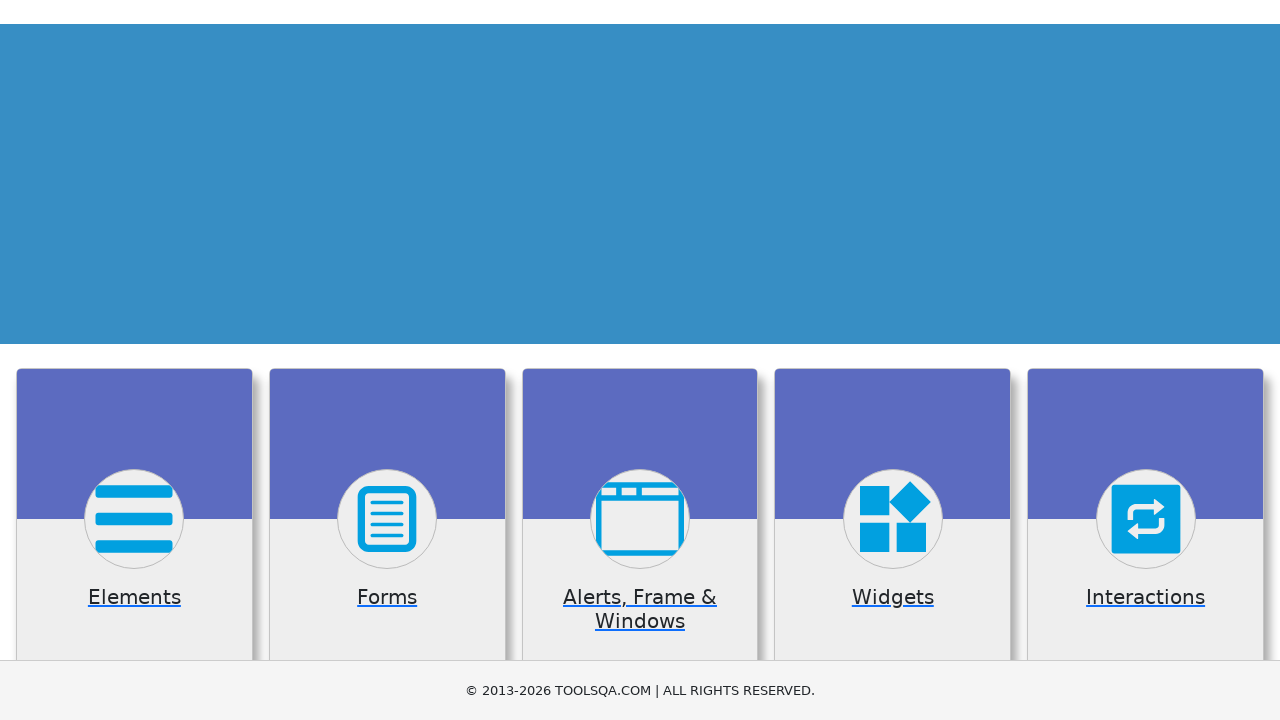

Clicked on the Elements section heading at (134, 360) on xpath=//h5[text()='Elements']
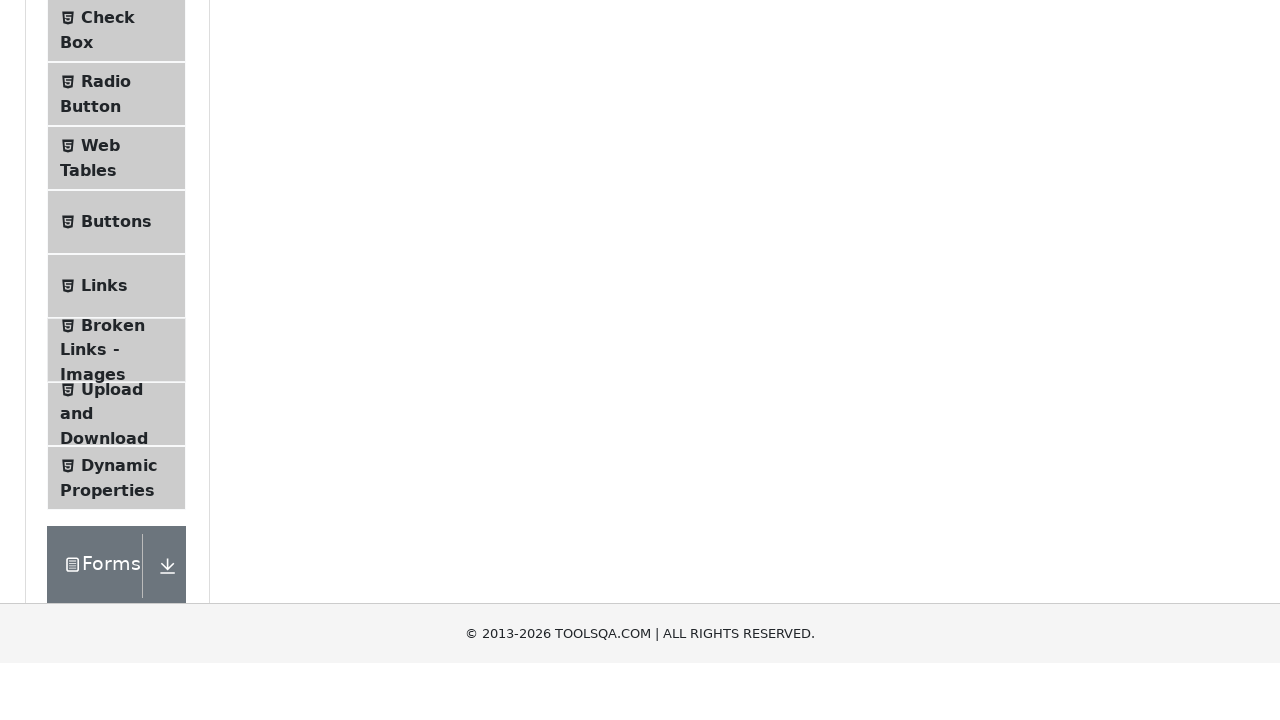

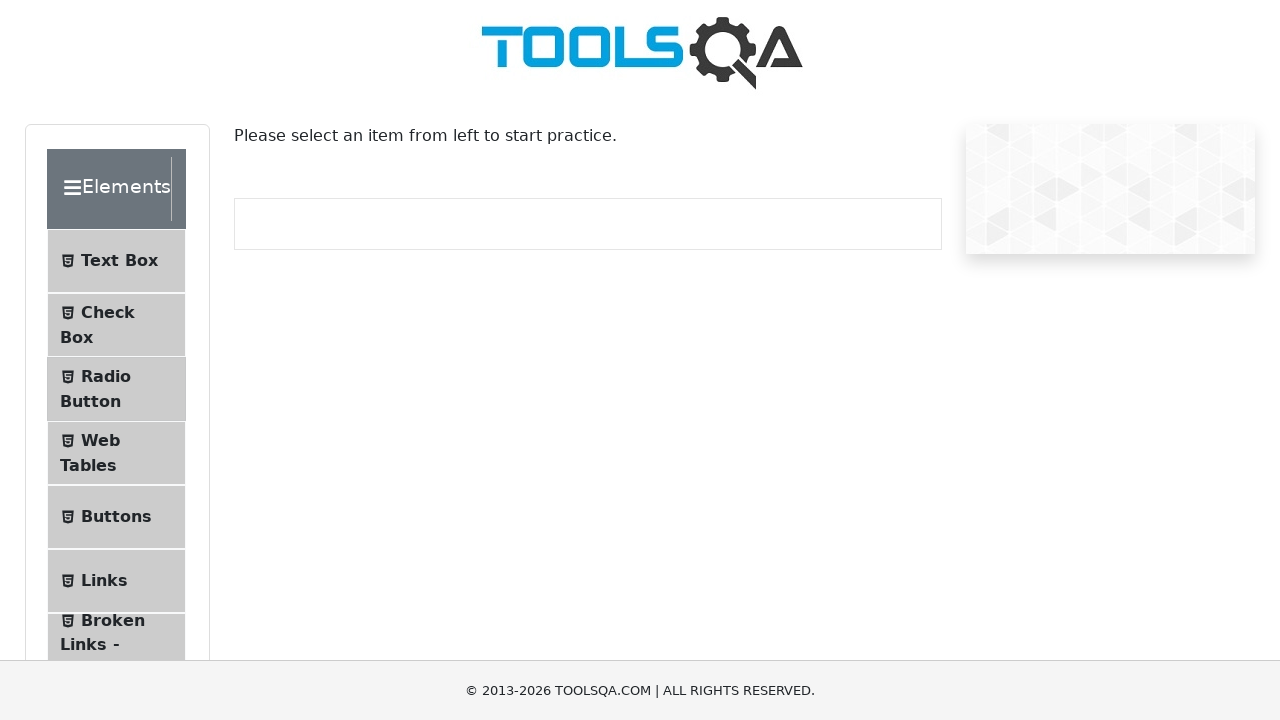